Navigates to an e-commerce practice site, verifies book listings on the homepage, then clicks on the My Account menu item and verifies that login and registration forms are present on the page.

Starting URL: http://practice.automationtesting.in/

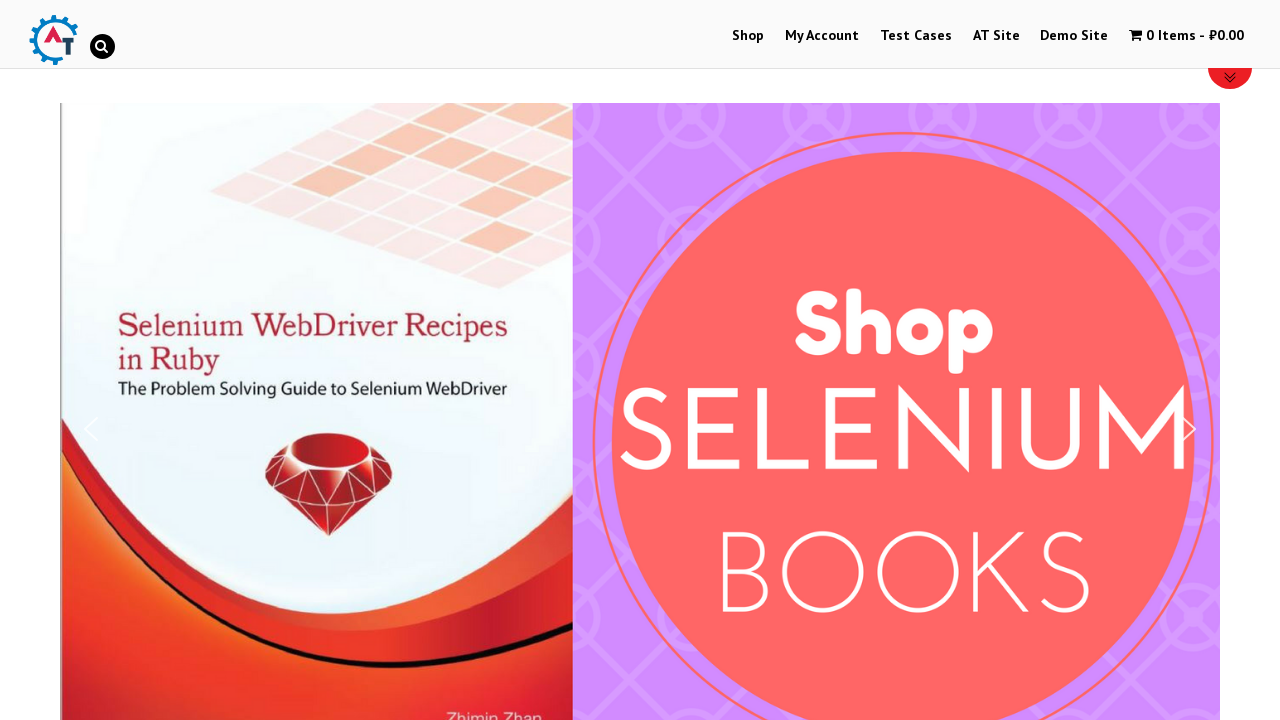

Navigated to e-commerce practice site
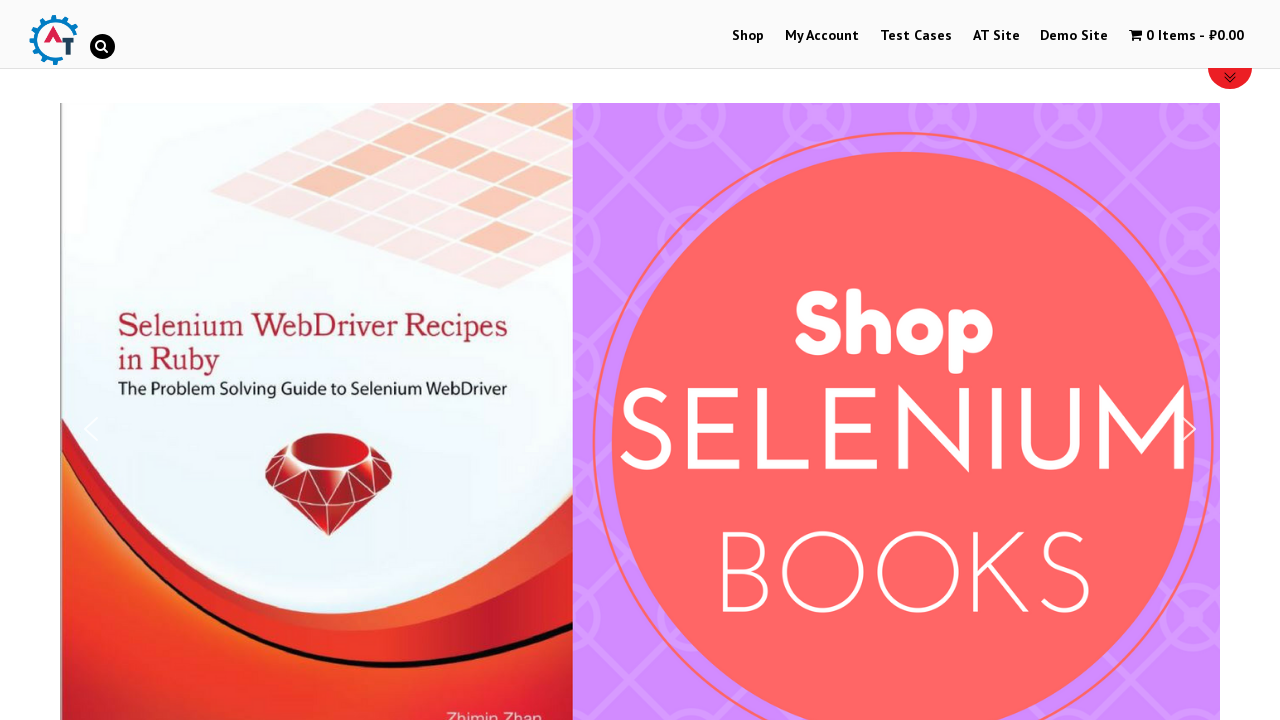

Book listings loaded on homepage
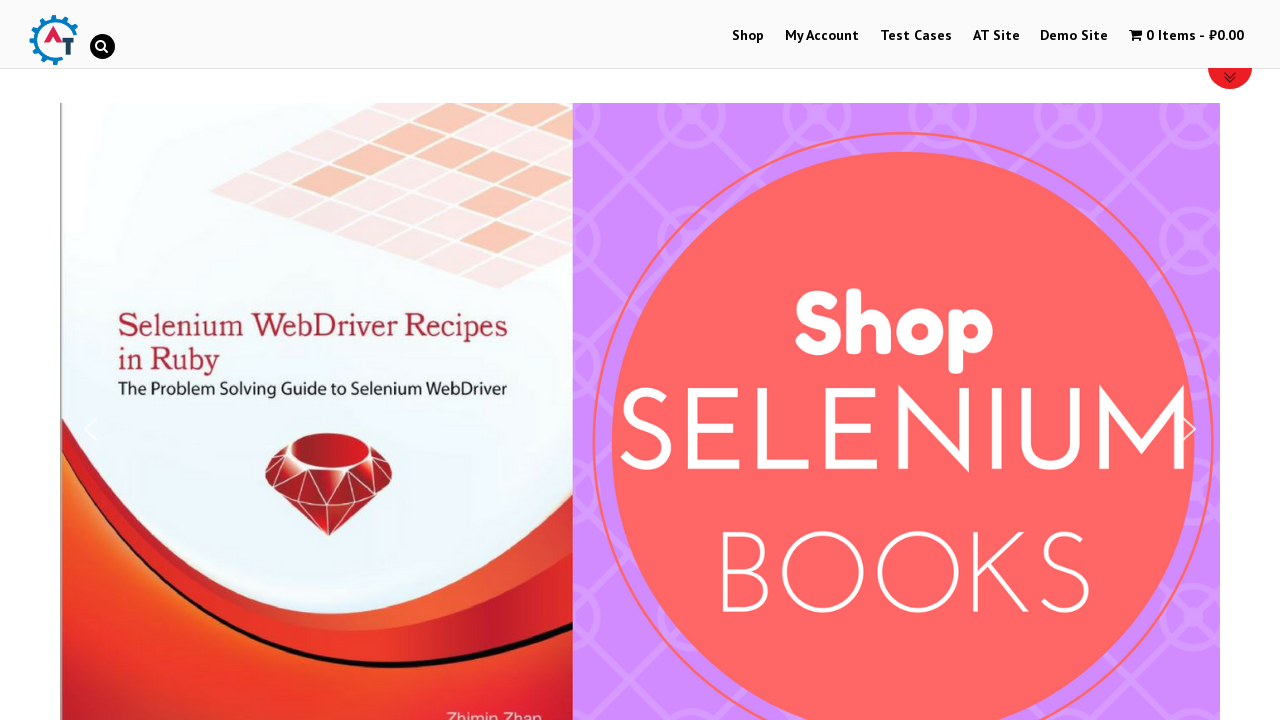

Found 3 book titles on the homepage
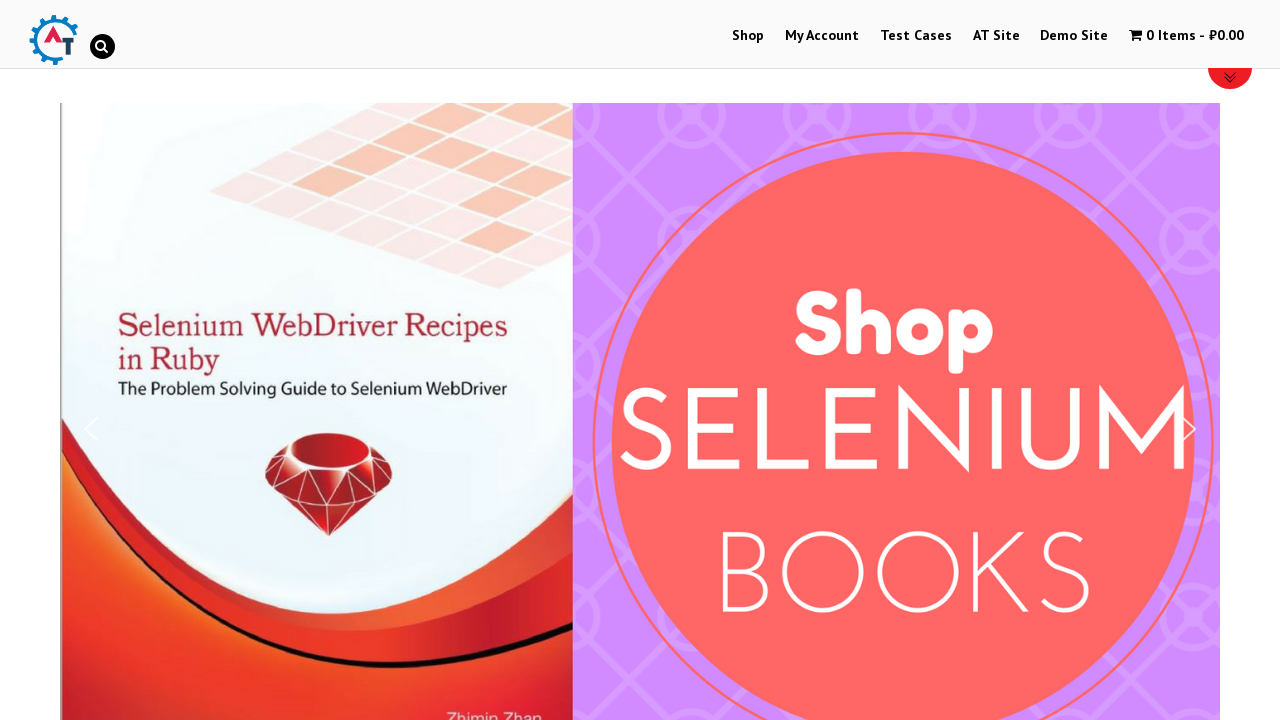

Verified that book titles are present on the page
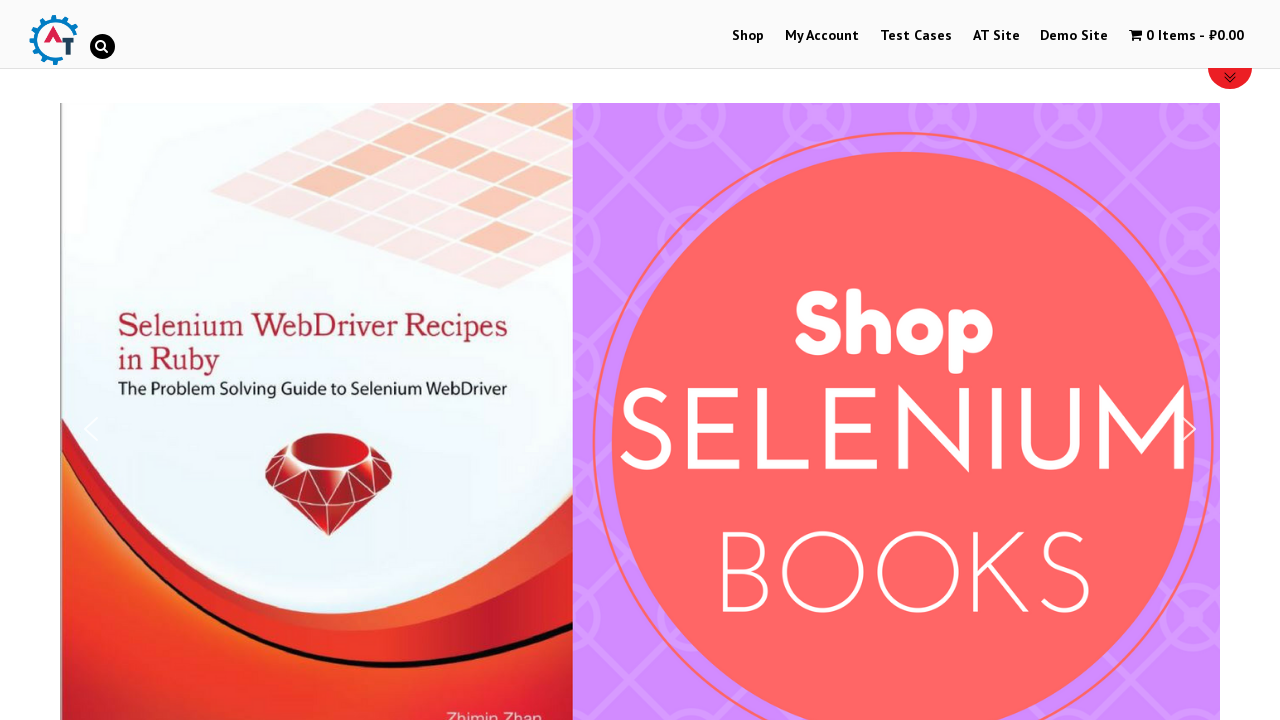

Clicked on My Account menu item at (822, 36) on #menu-item-50
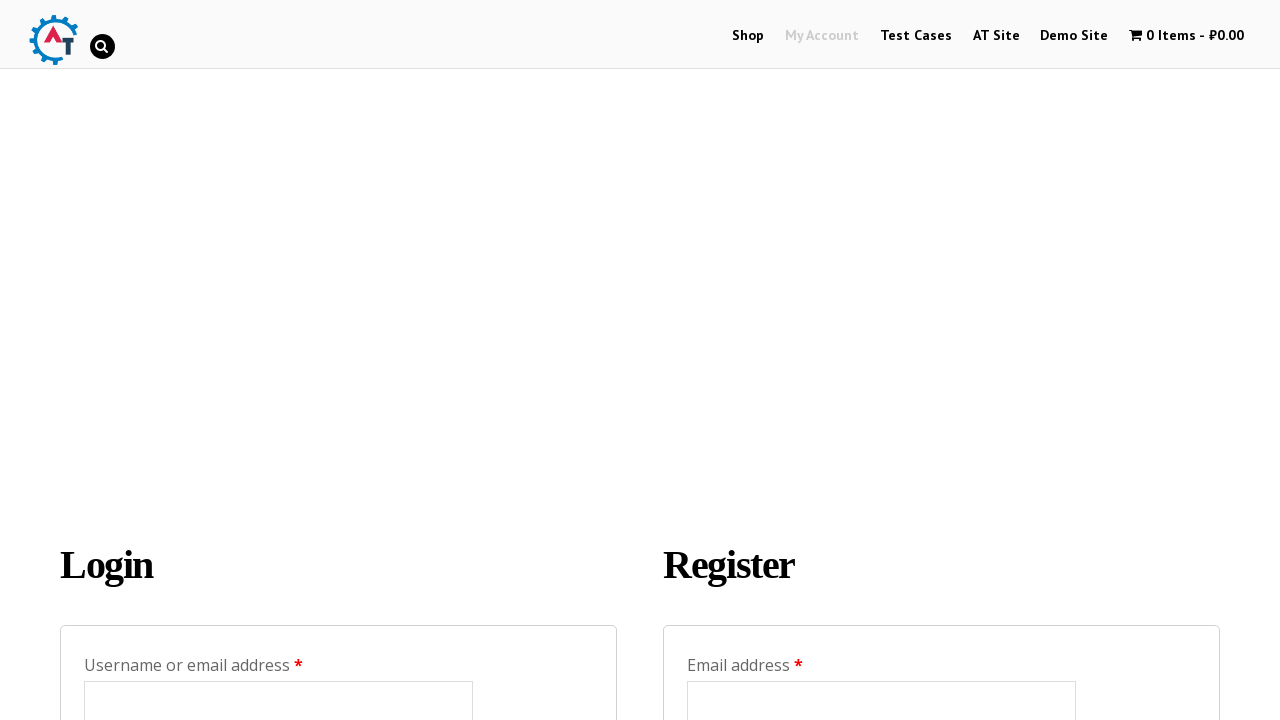

My Account page loaded
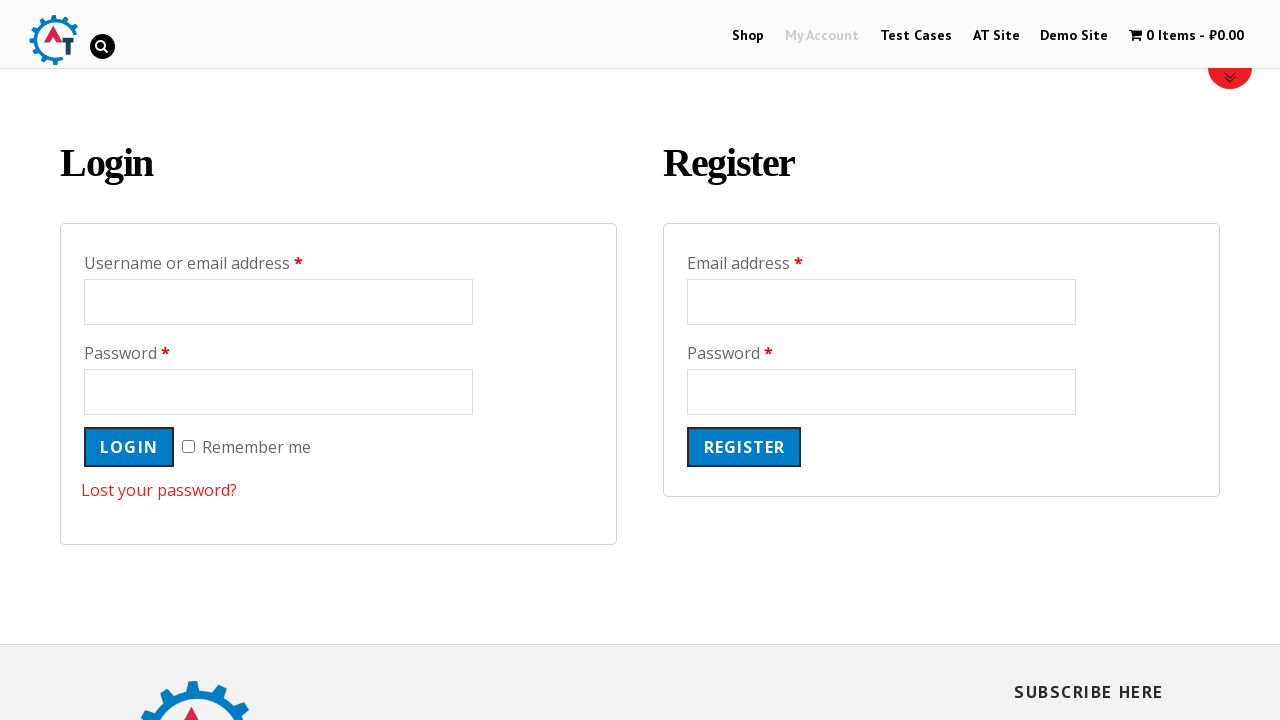

Located Login heading element
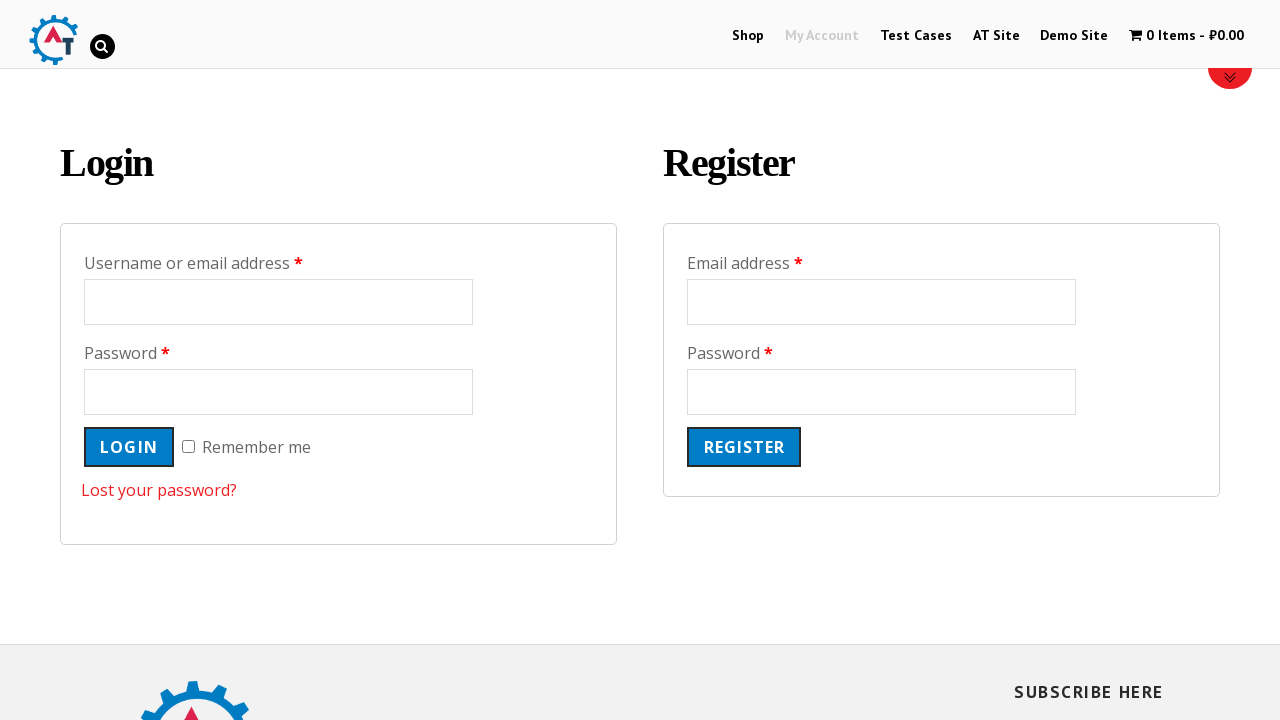

Verified Login heading is present
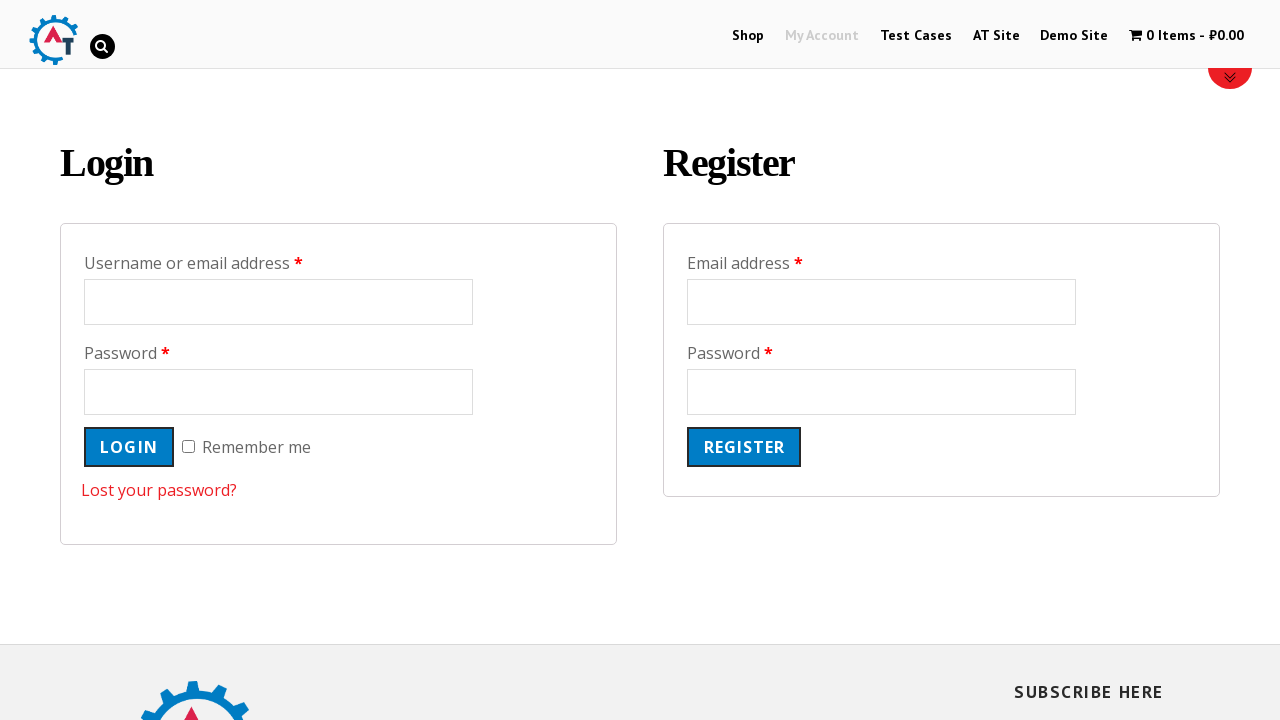

Located login form element
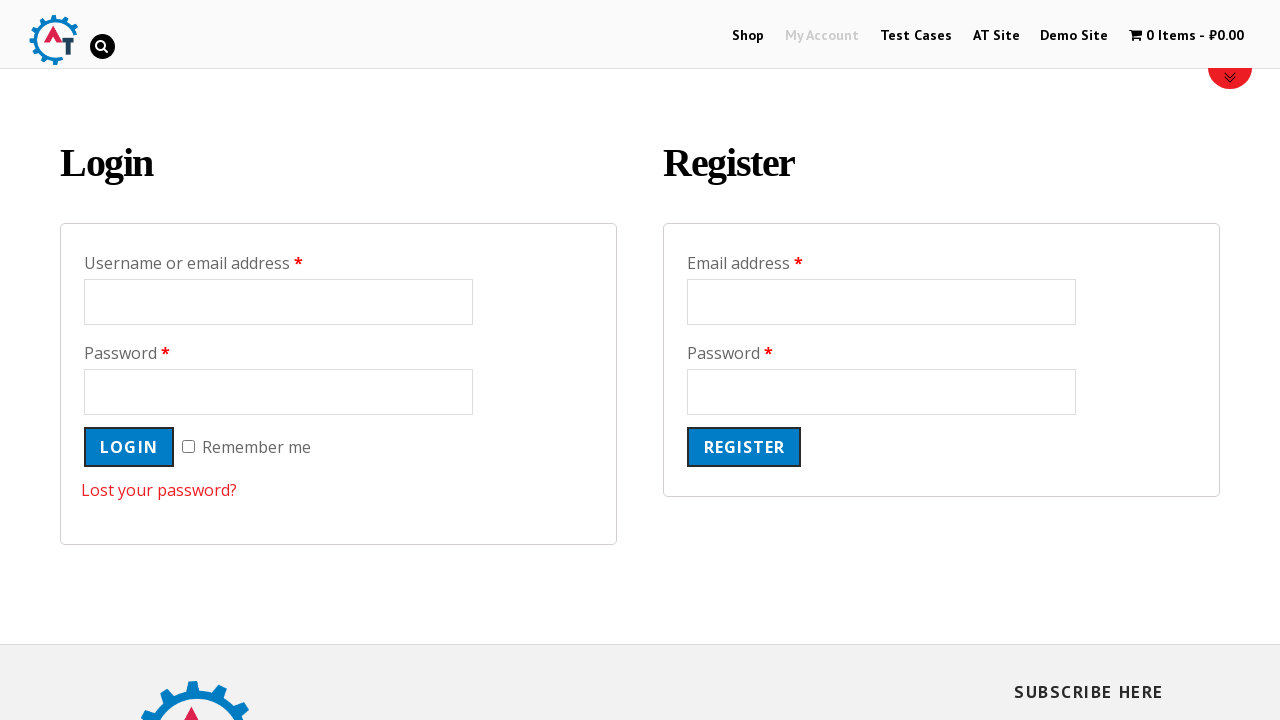

Verified login form has 'login' class
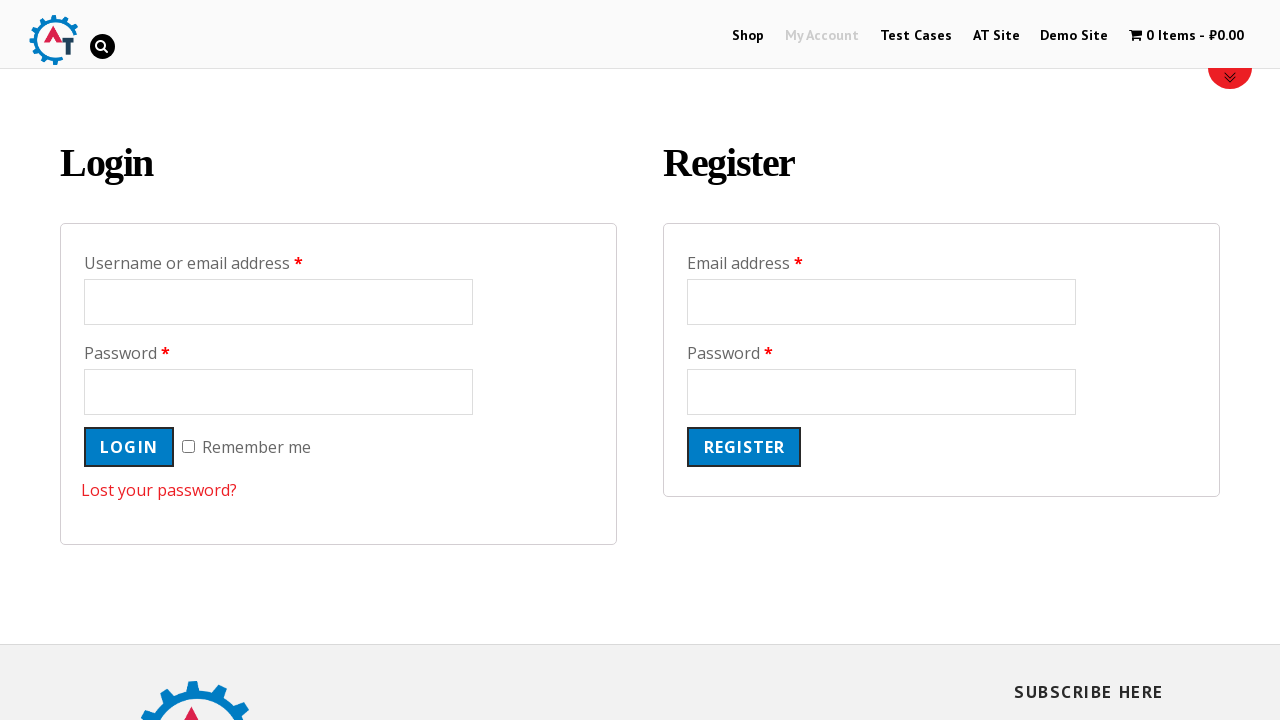

Located register form element
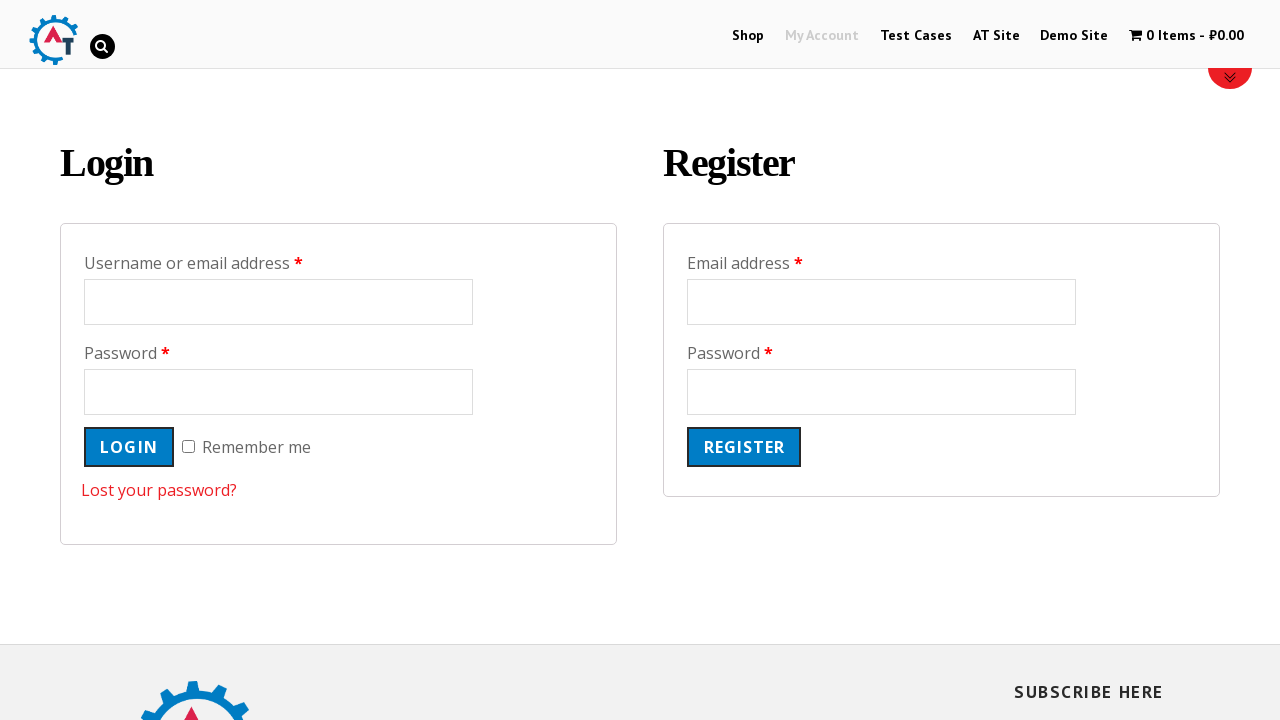

Verified register form has 'register' class
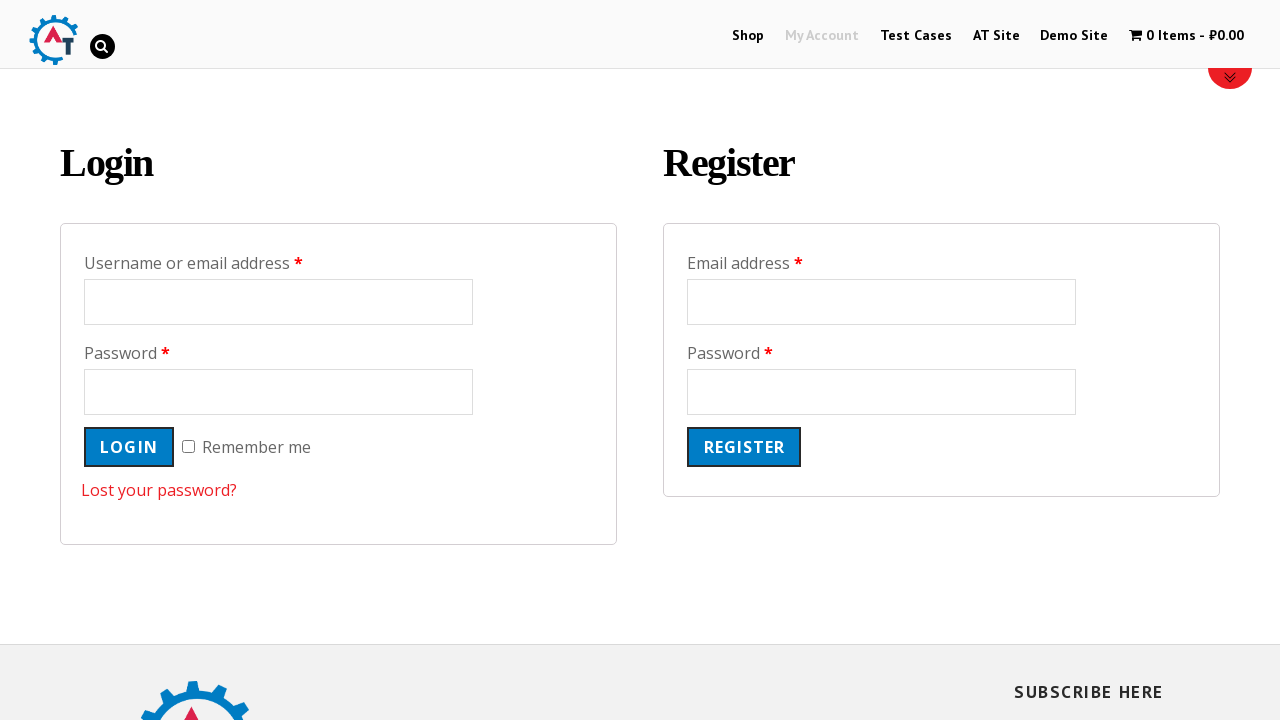

Verified login form uses POST method
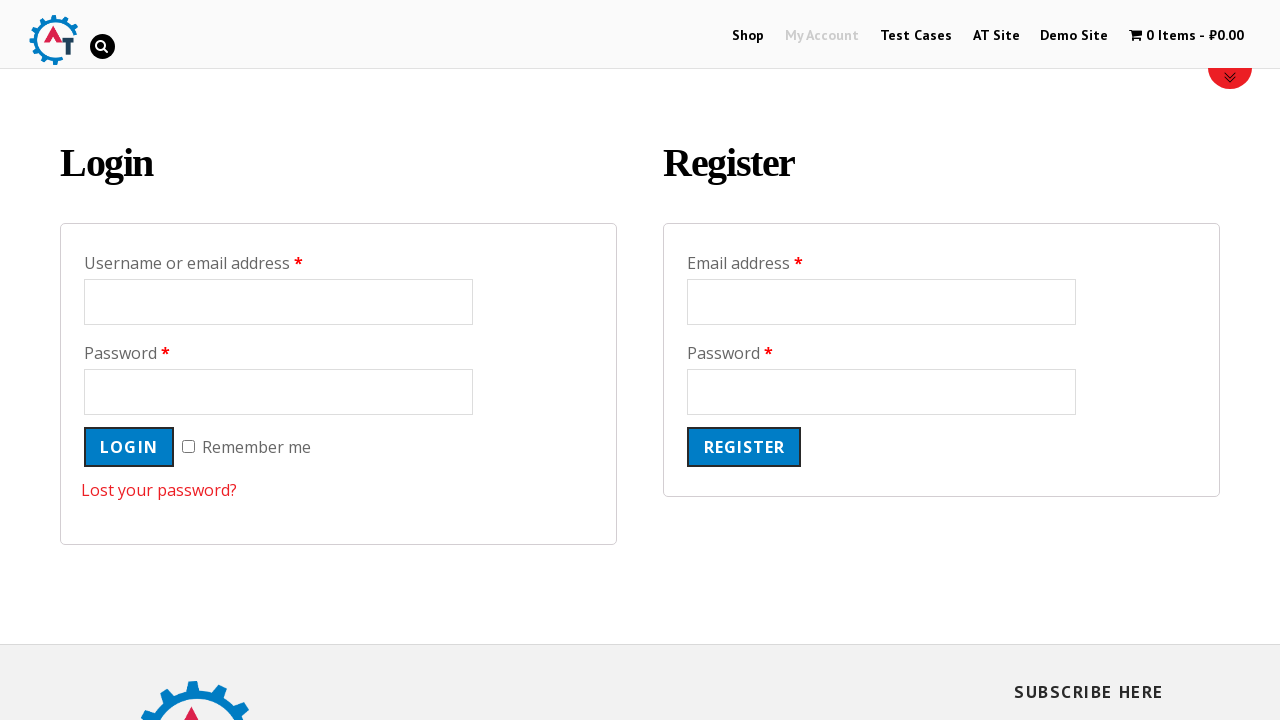

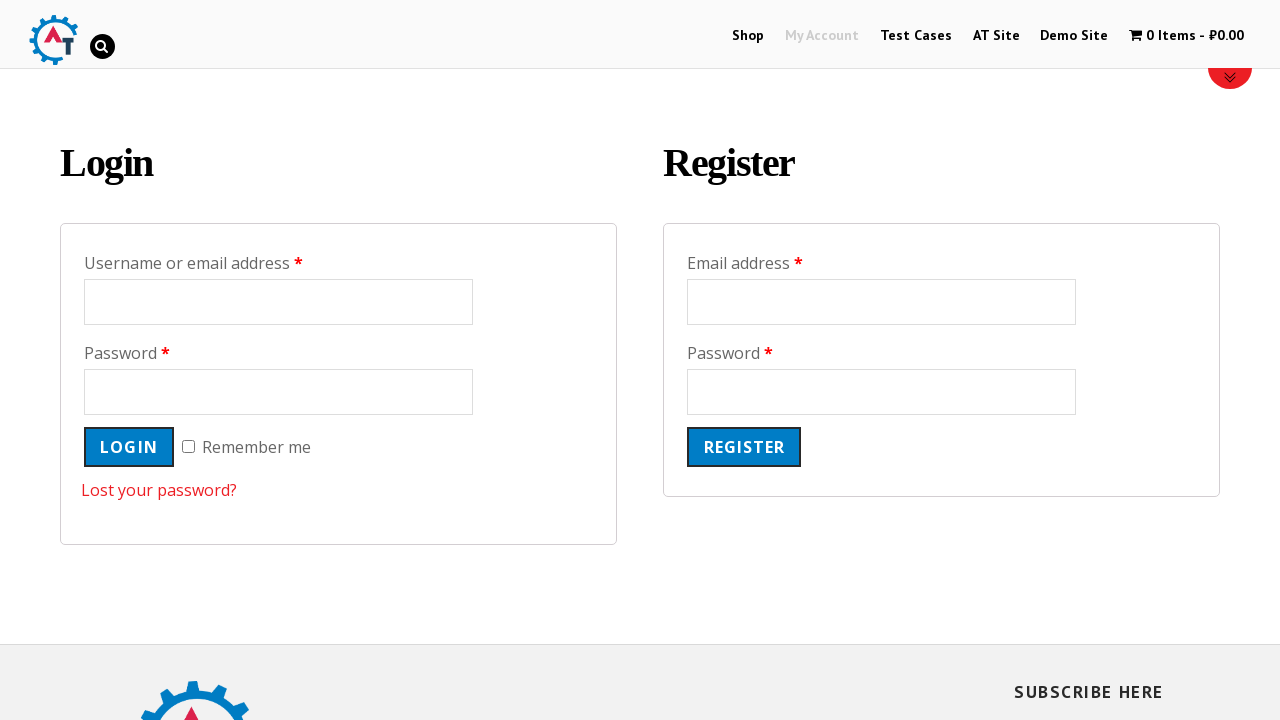